Tests table handling functionality by verifying table structure (rows and columns count) and navigating through paginated table data.

Starting URL: https://testautomationpractice.blogspot.com/

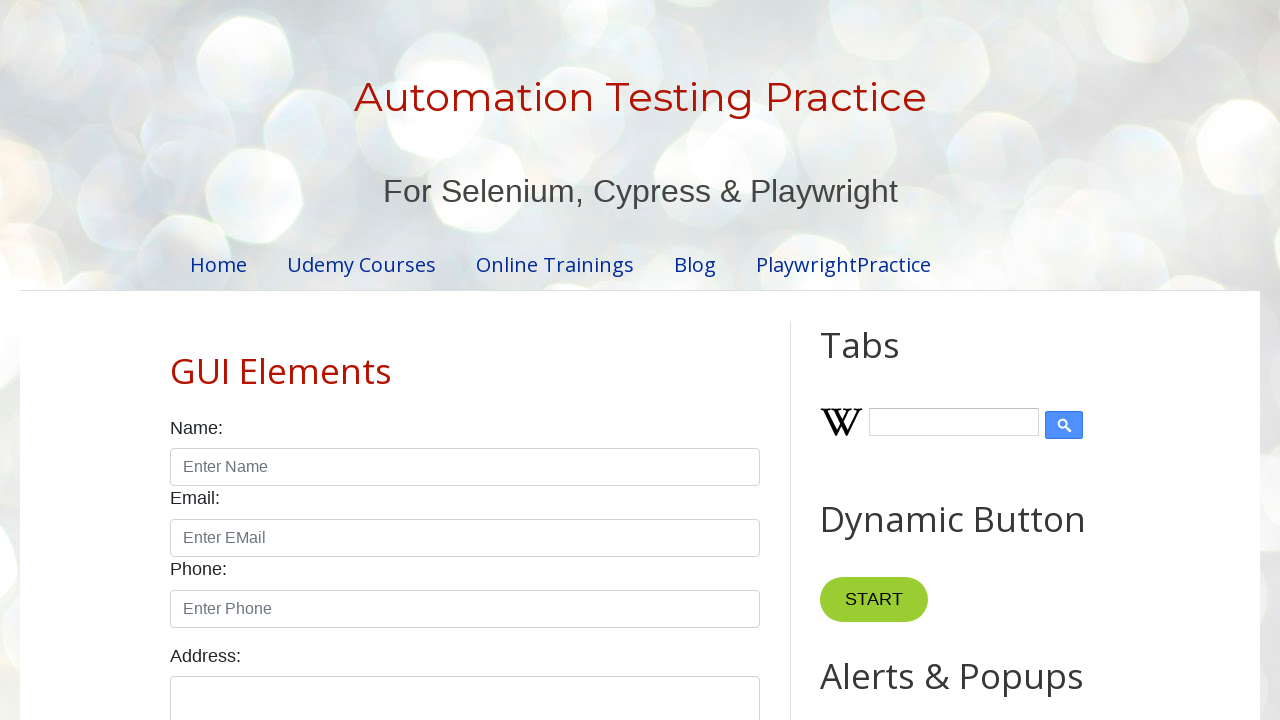

Located the product table element
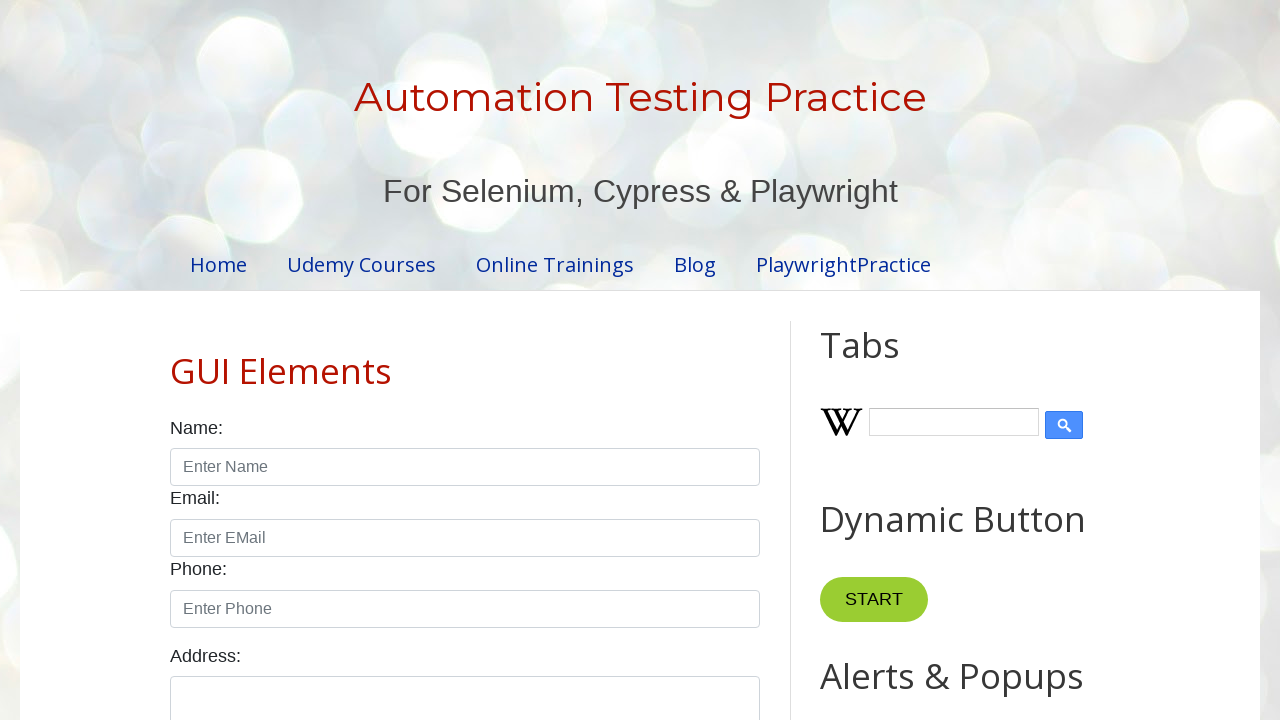

Located table header columns
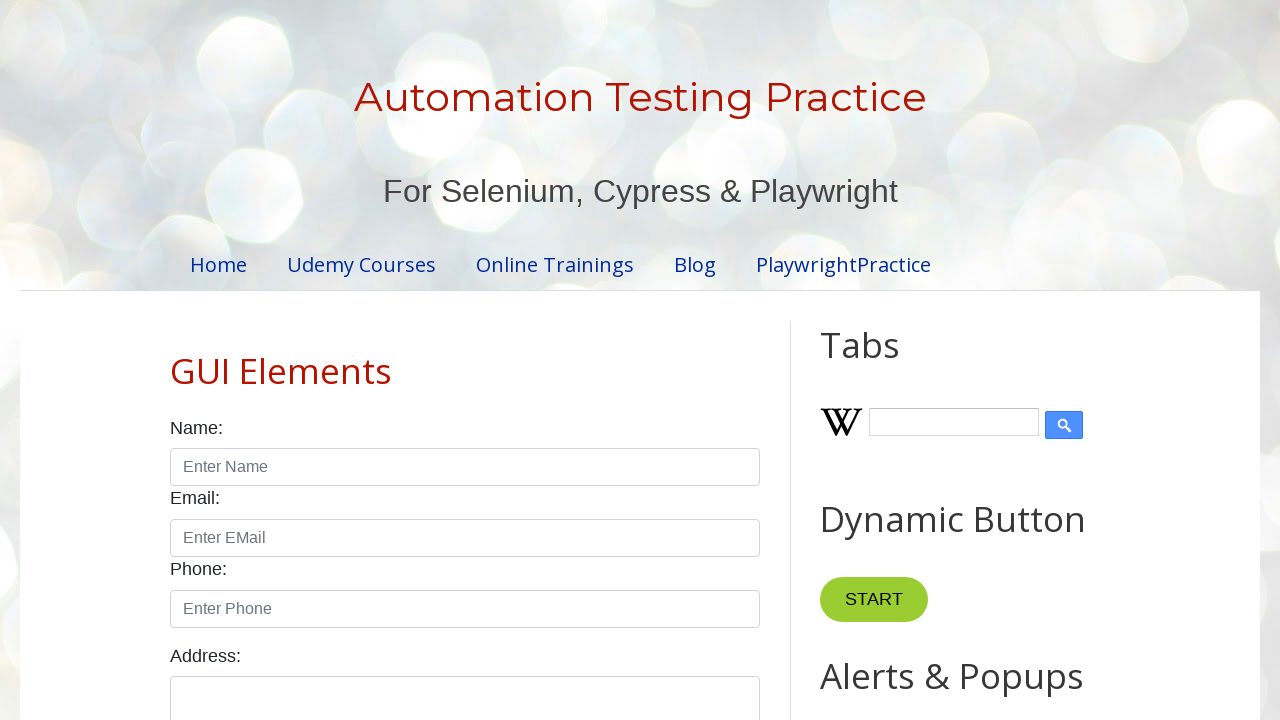

Verified table has 4 columns as expected
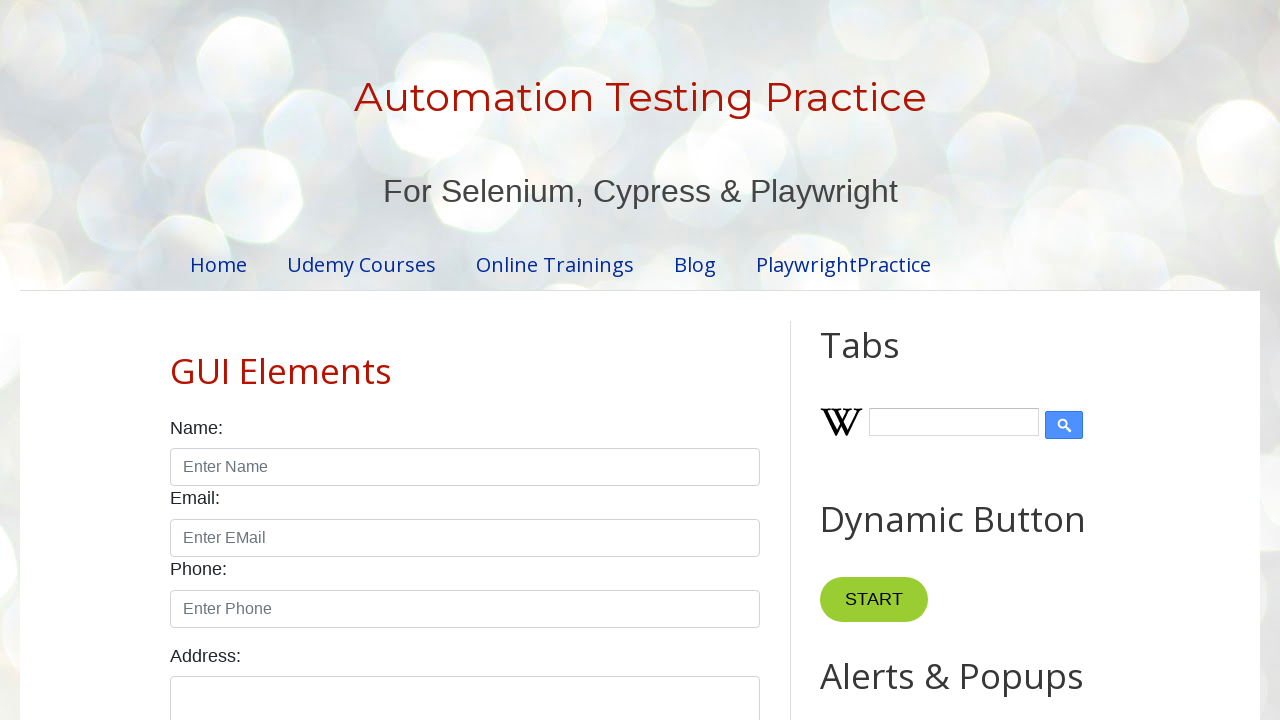

Located table body rows
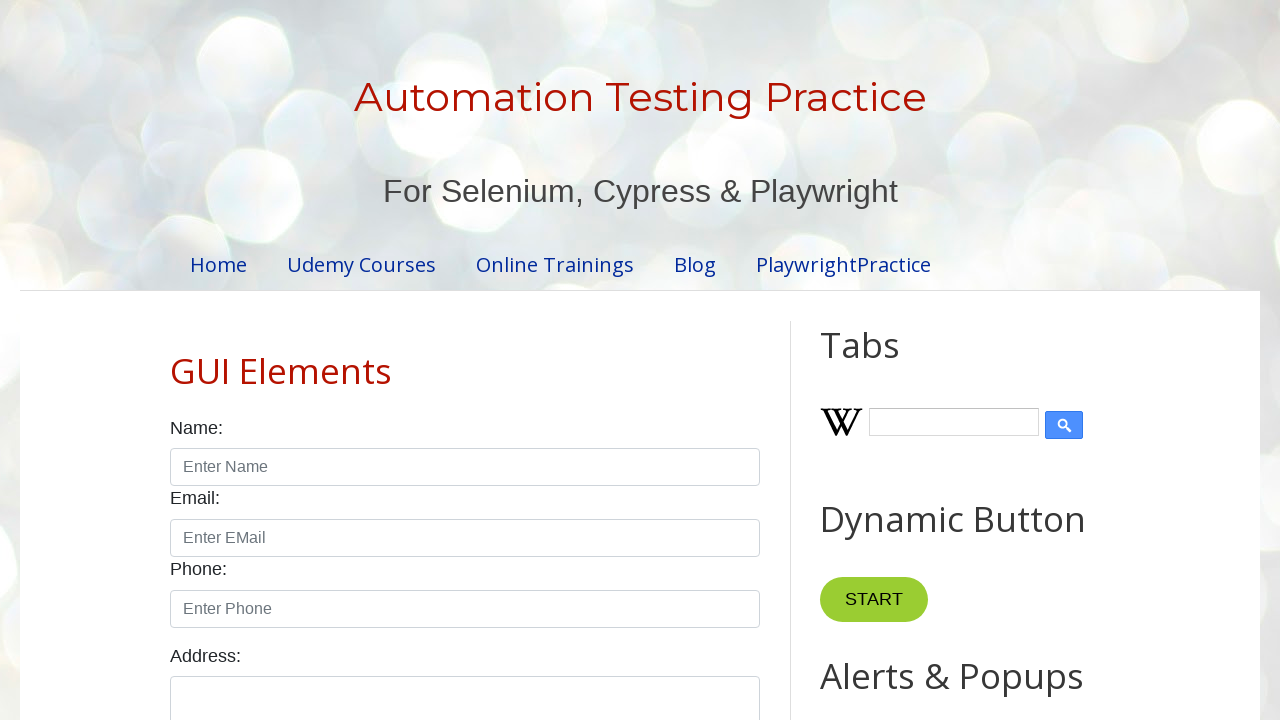

Verified table has 5 rows as expected
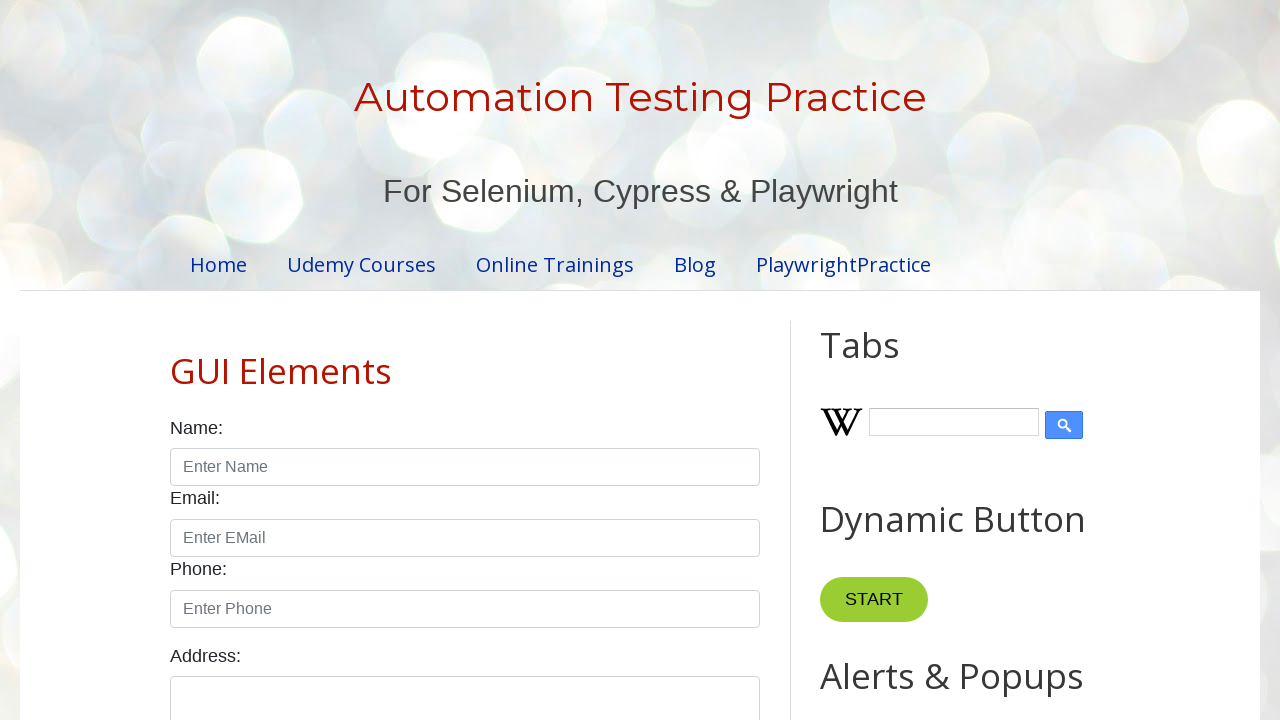

Located pagination links
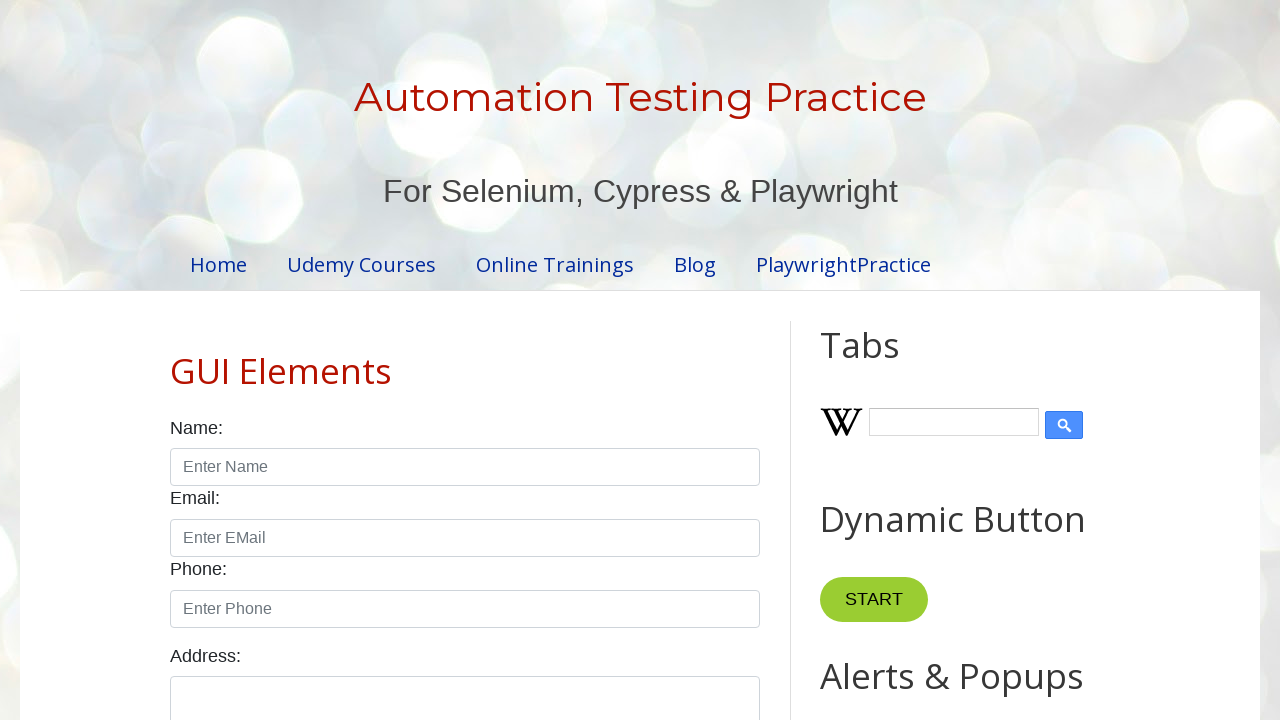

Retrieved pagination link count: 4
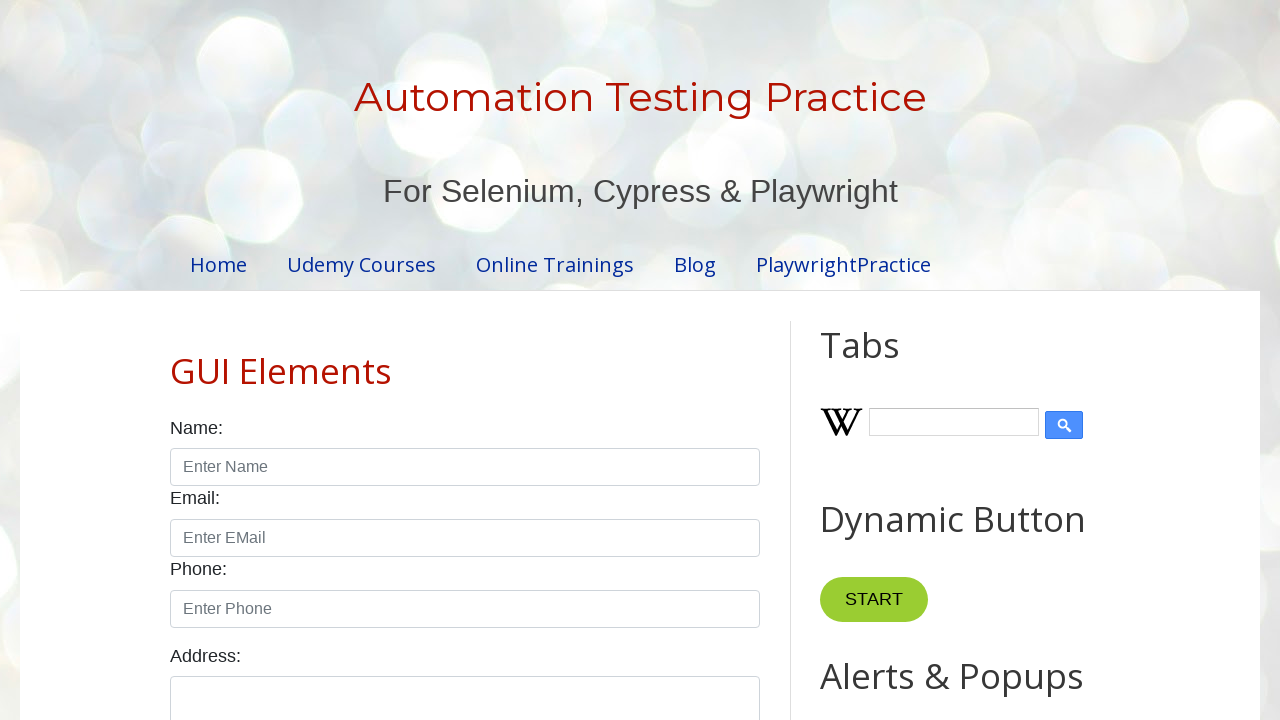

Clicked pagination link 2 at (456, 361) on .pagination li a >> nth=1
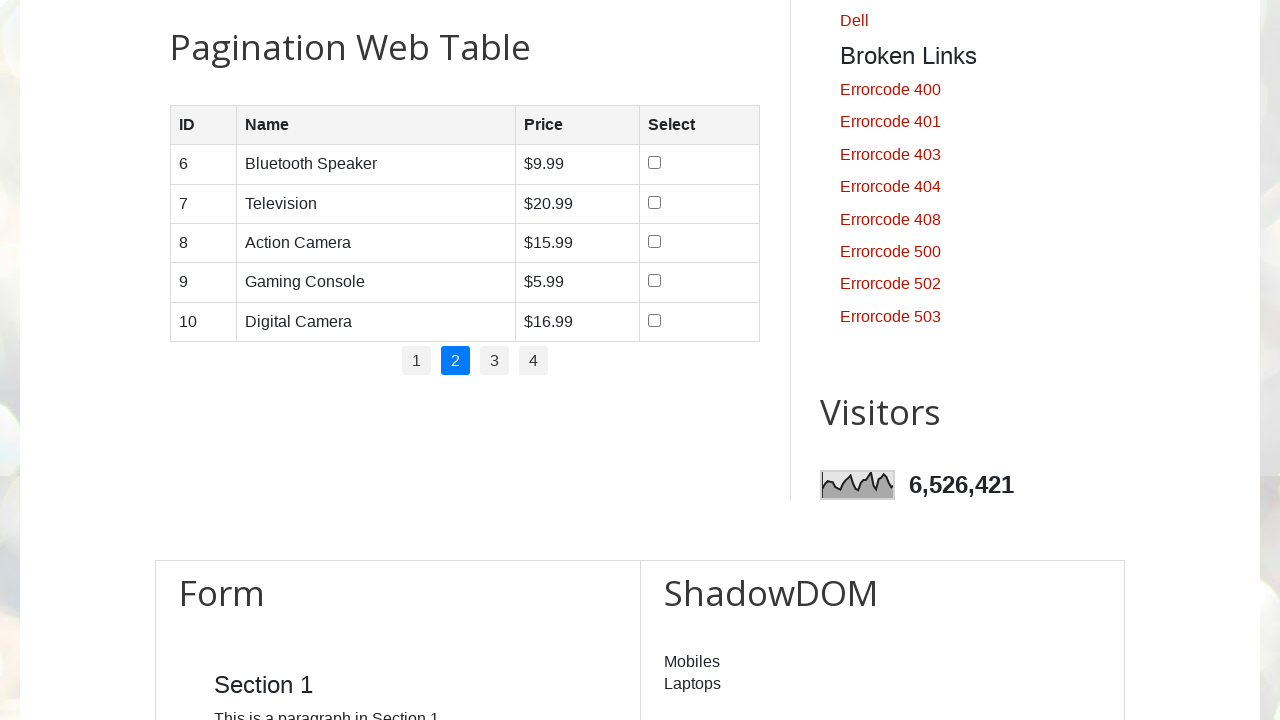

Waited for table content to update after pagination click
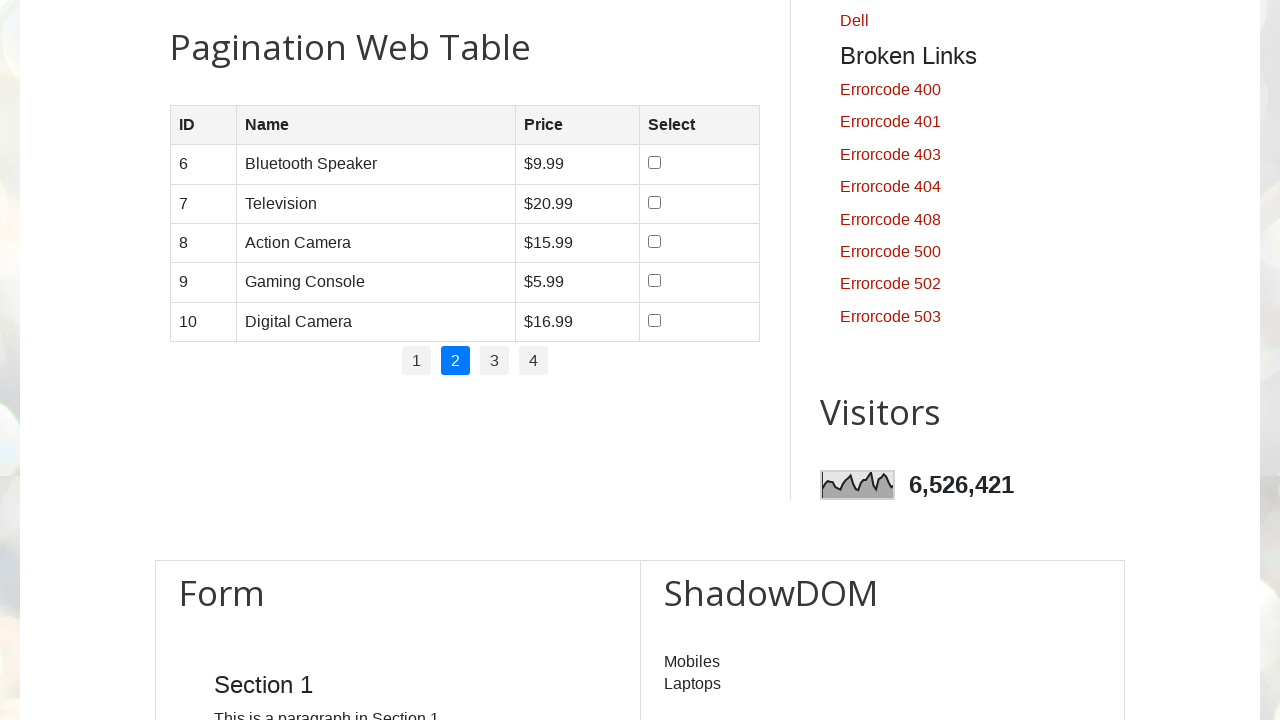

Clicked pagination link 3 at (494, 361) on .pagination li a >> nth=2
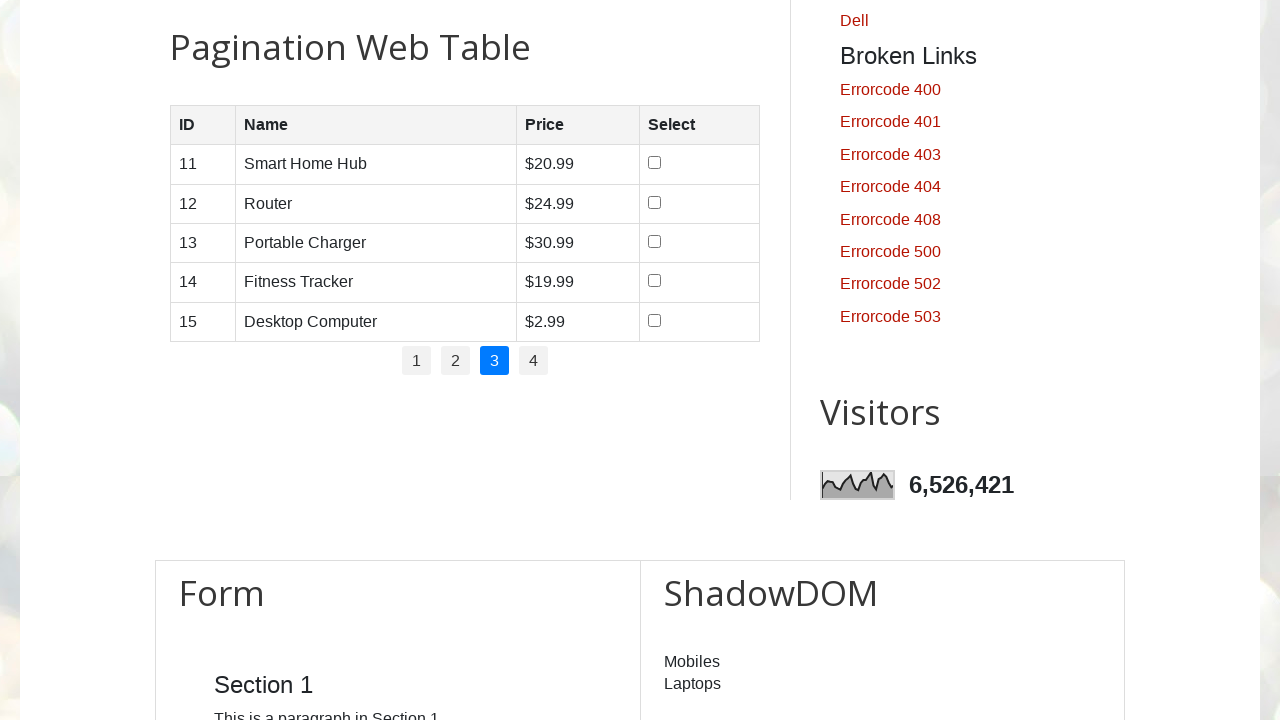

Waited for table content to update after pagination click
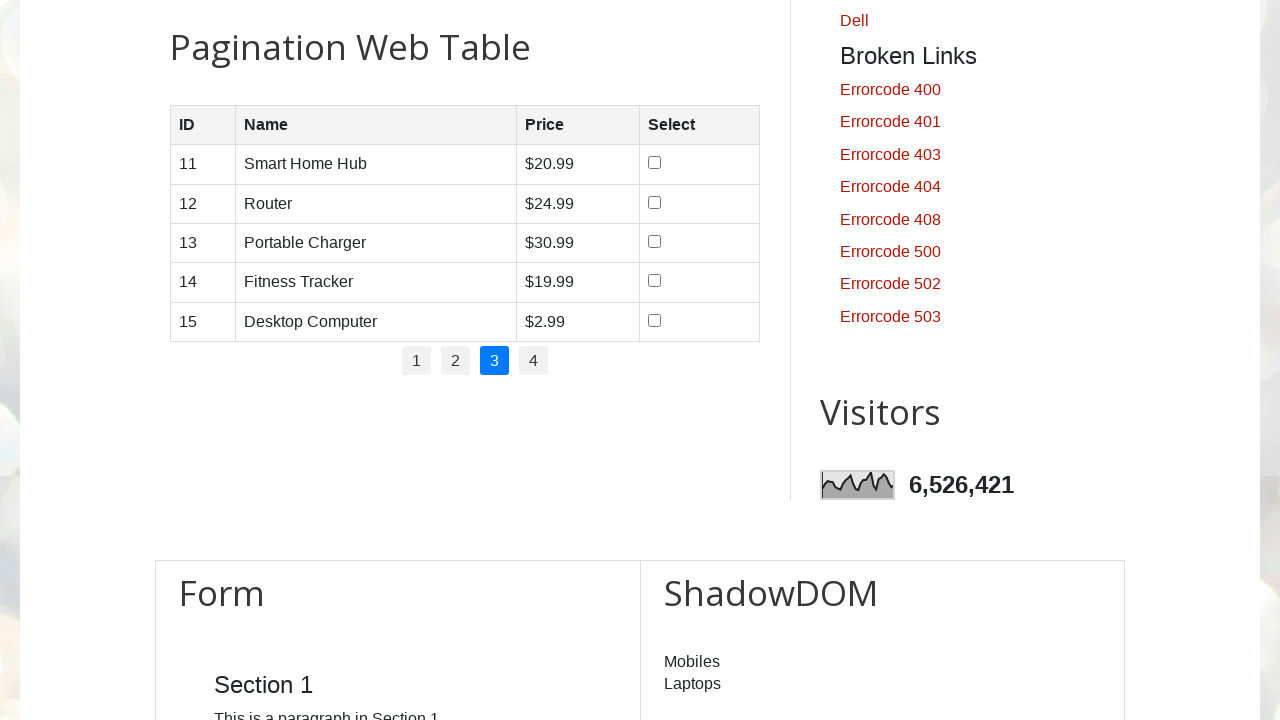

Clicked pagination link 4 at (534, 361) on .pagination li a >> nth=3
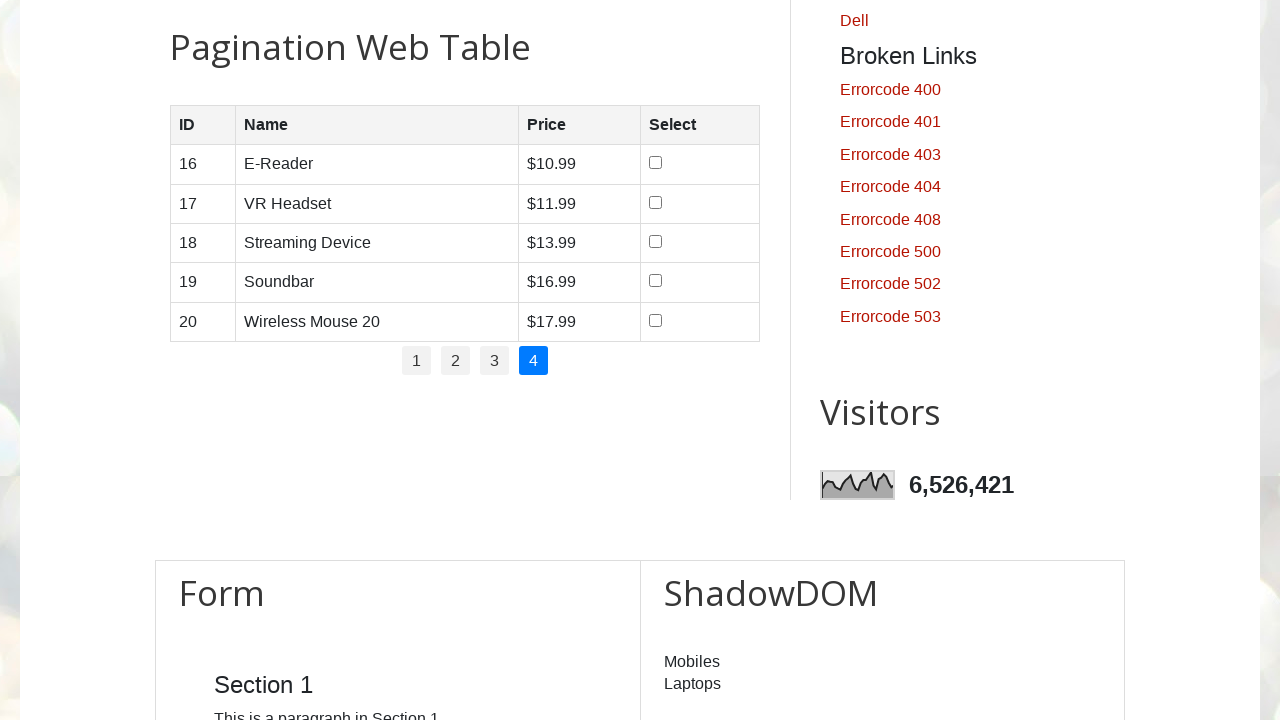

Waited for table content to update after pagination click
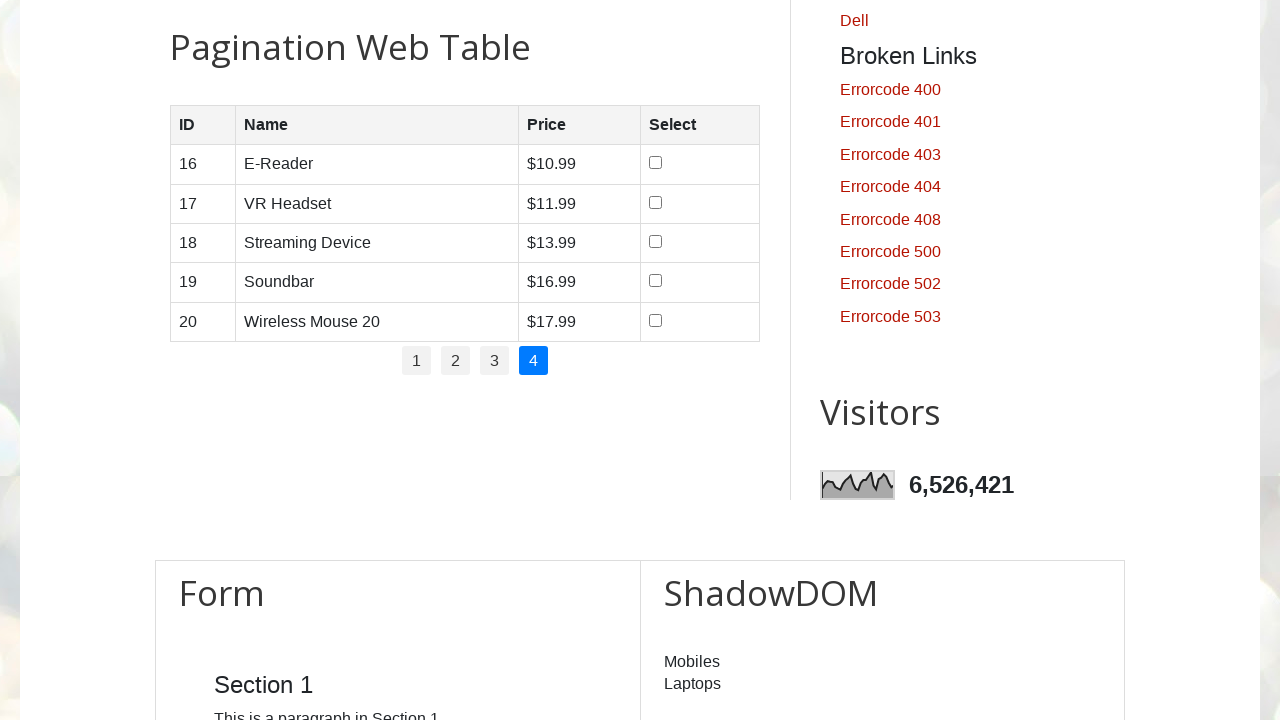

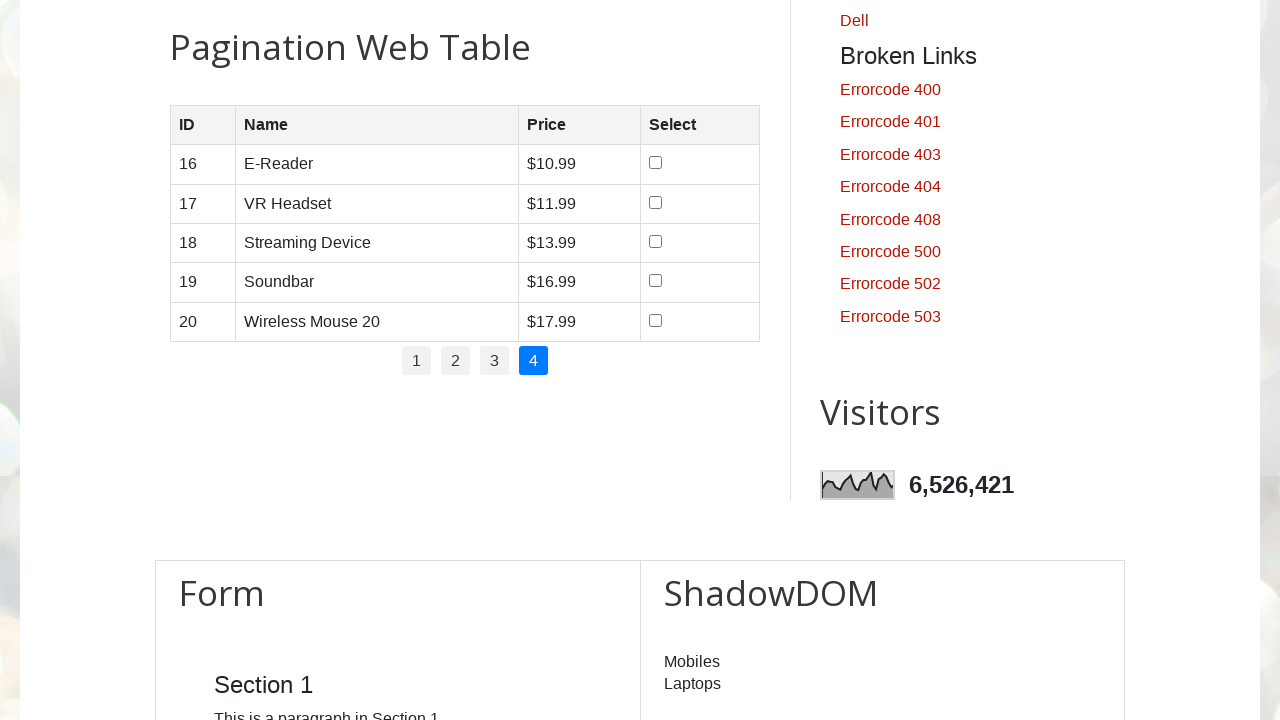